Tests text input functionality on two different pages - enters a number in an input field and then enters text in a key press detection field

Starting URL: https://the-internet.herokuapp.com/inputs

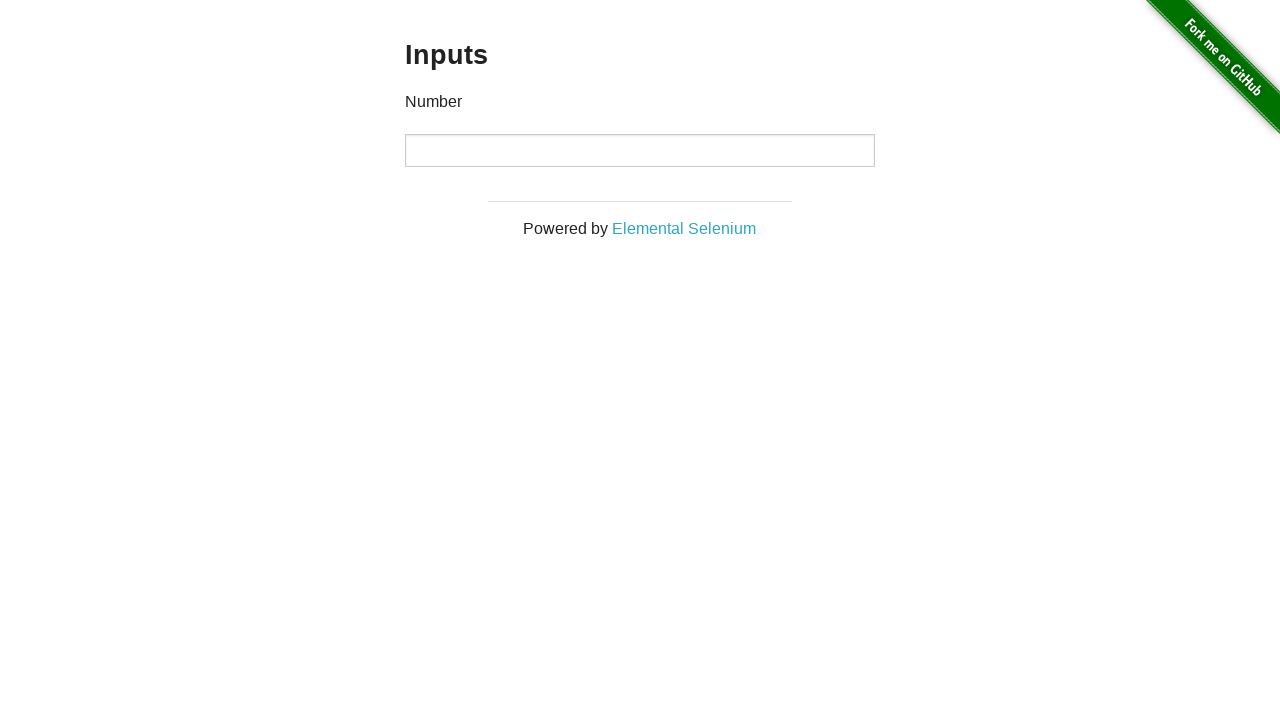

Filled number input field with '12345' on xpath=//p[text()='Number']/following-sibling::input
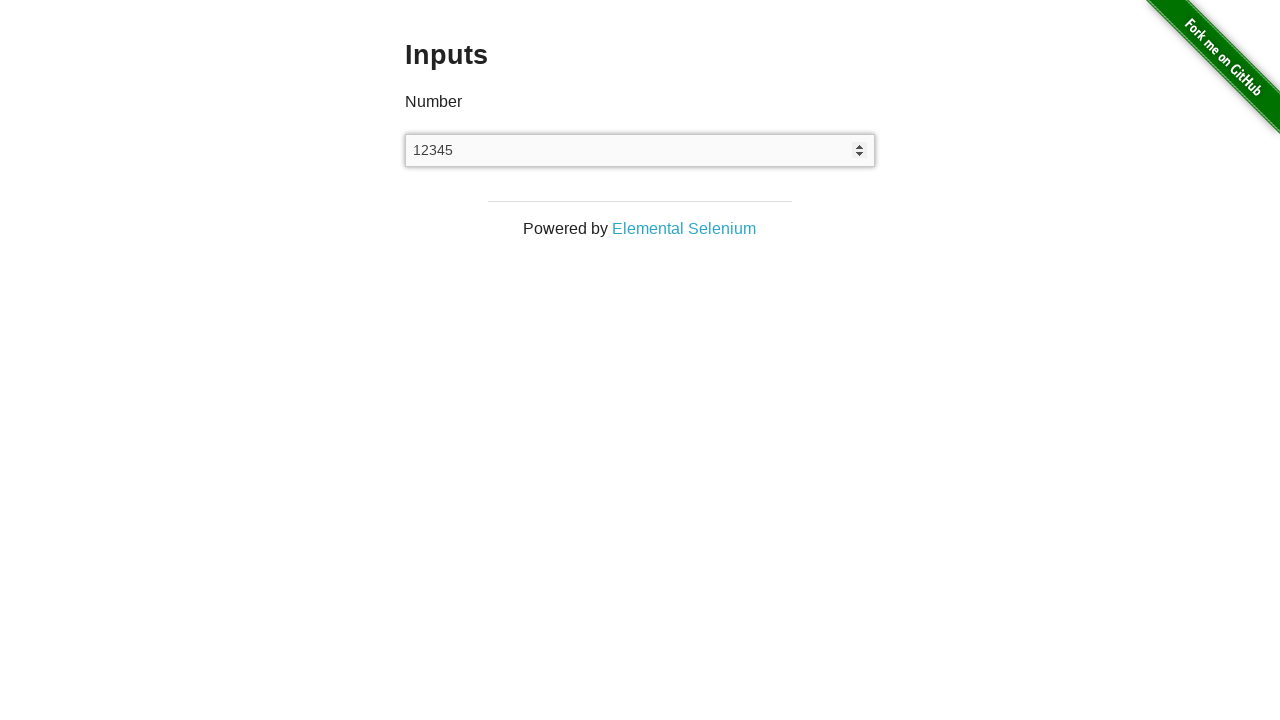

Navigated to key presses page
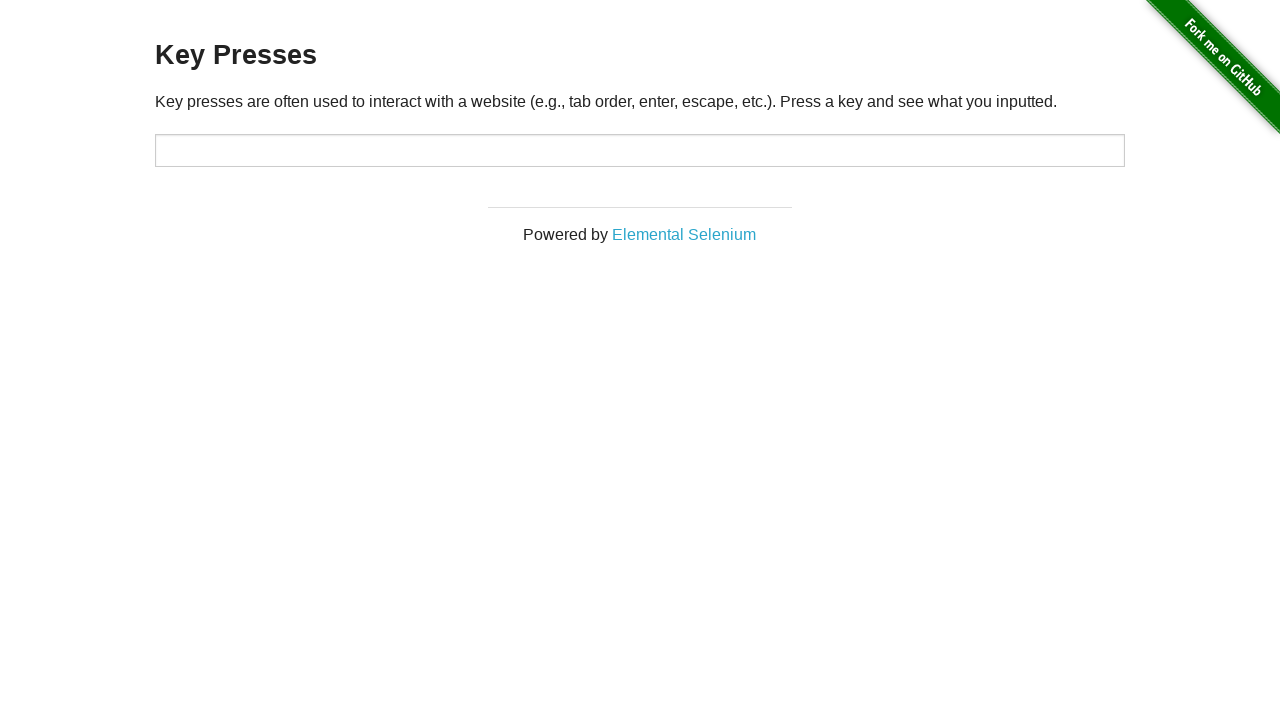

Filled target field with 'This is a test str' on #target
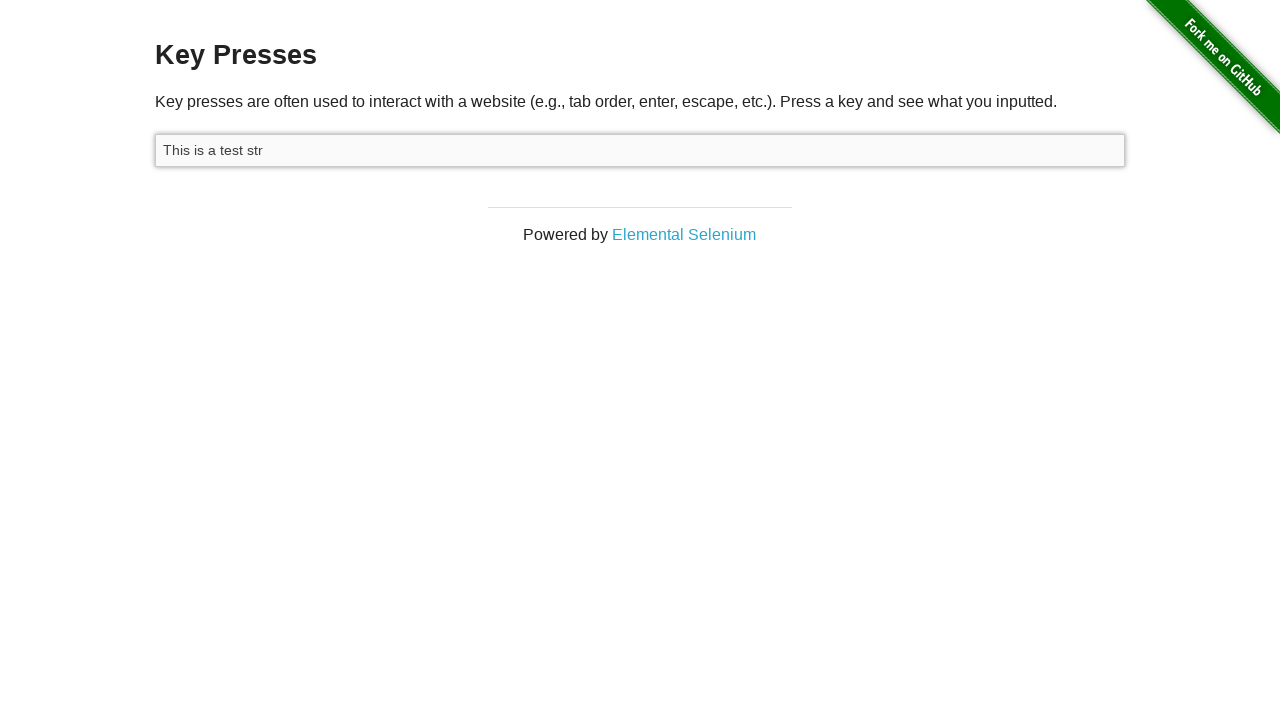

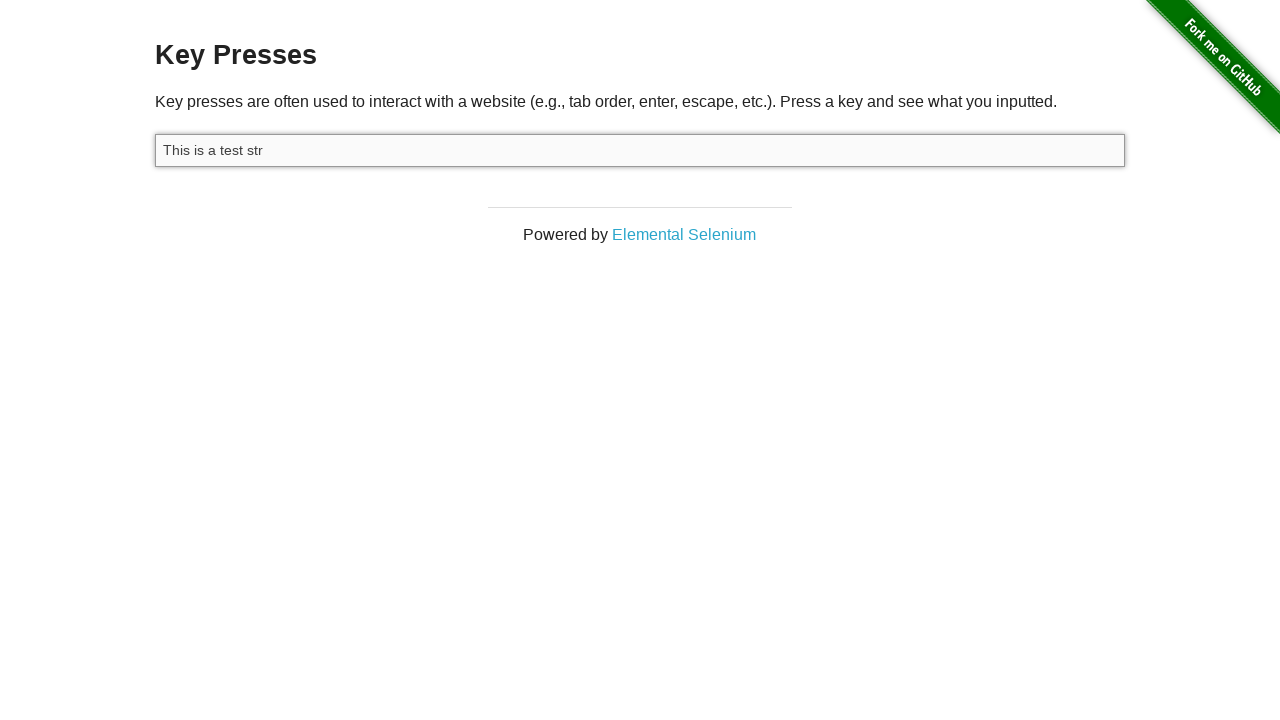